Opens the Ngee Ann Polytechnic website and verifies the page title contains "Ngee Ann" or "NP"

Starting URL: https://www.np.edu.sg

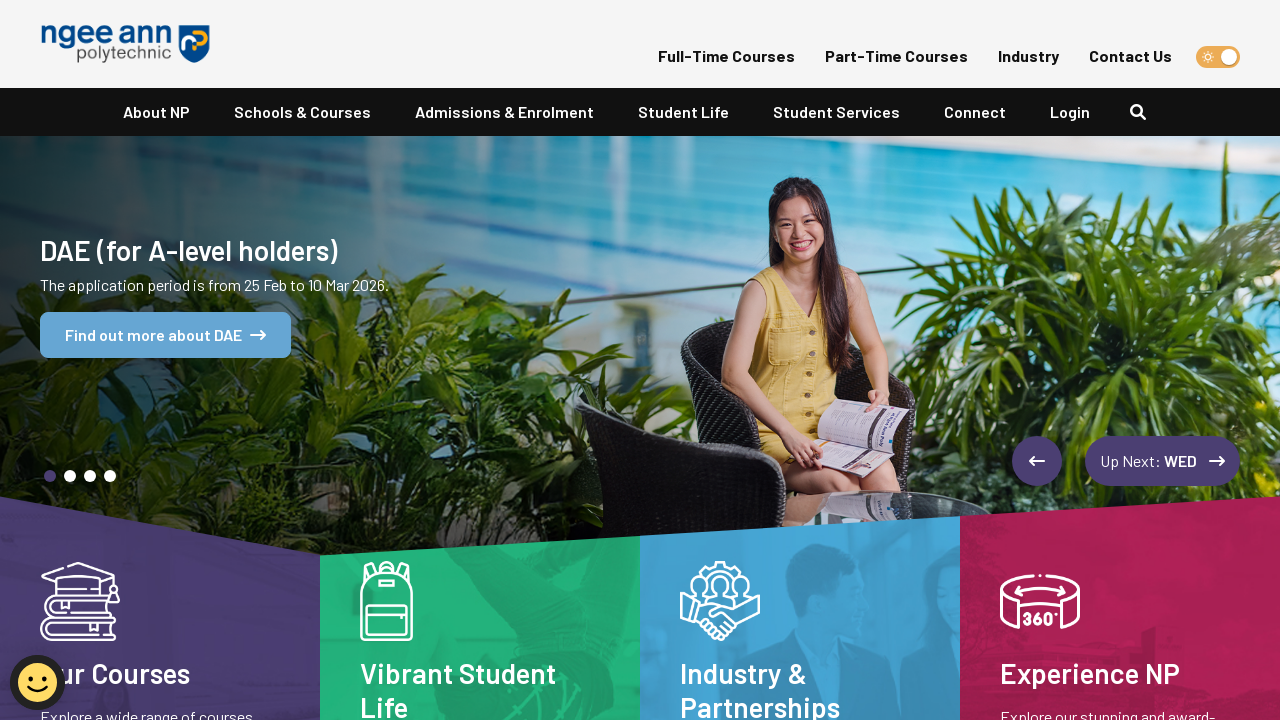

Waited for page to reach domcontentloaded state
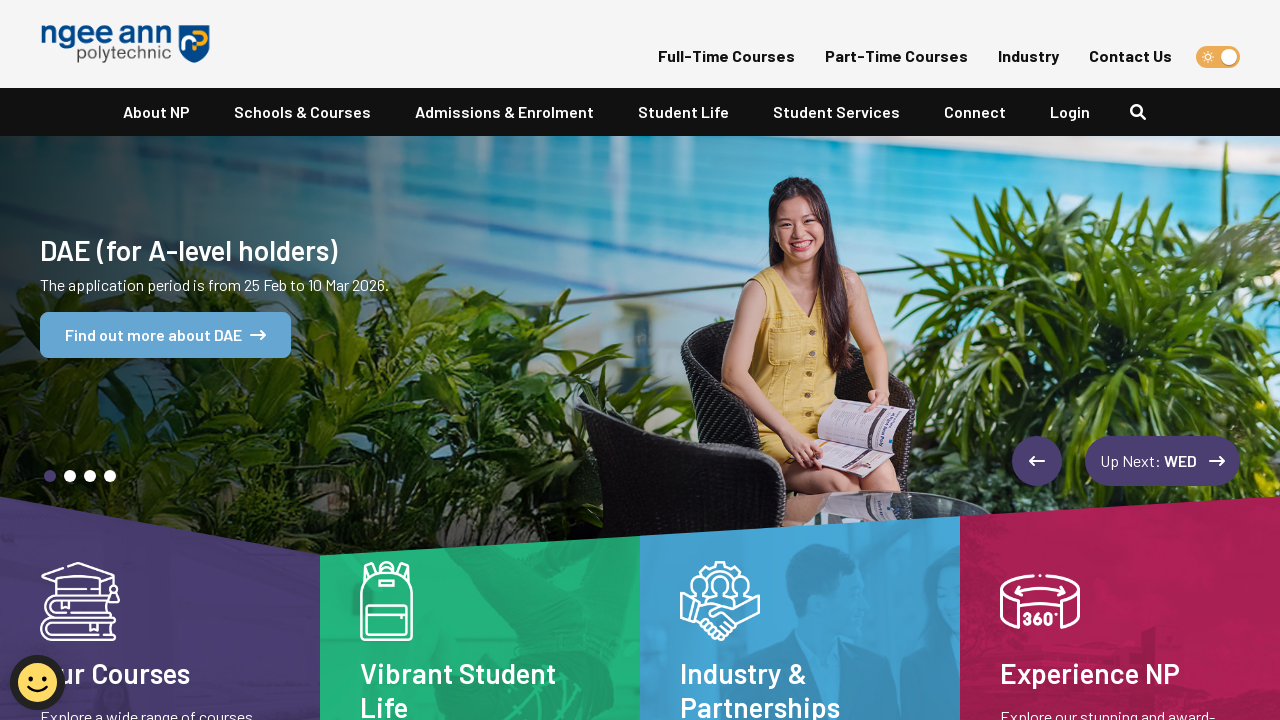

Retrieved page title: 'Ngee Ann Polytechnic (NP)'
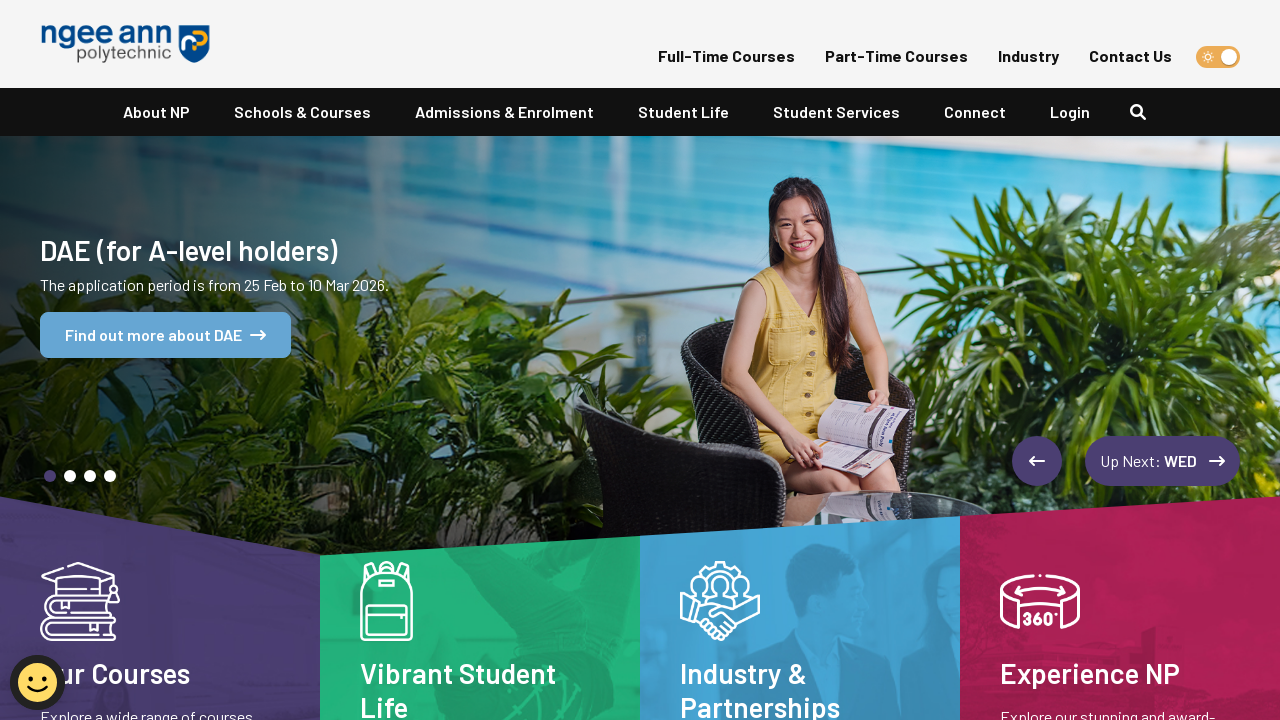

Verified page title contains 'Ngee Ann' or 'NP'
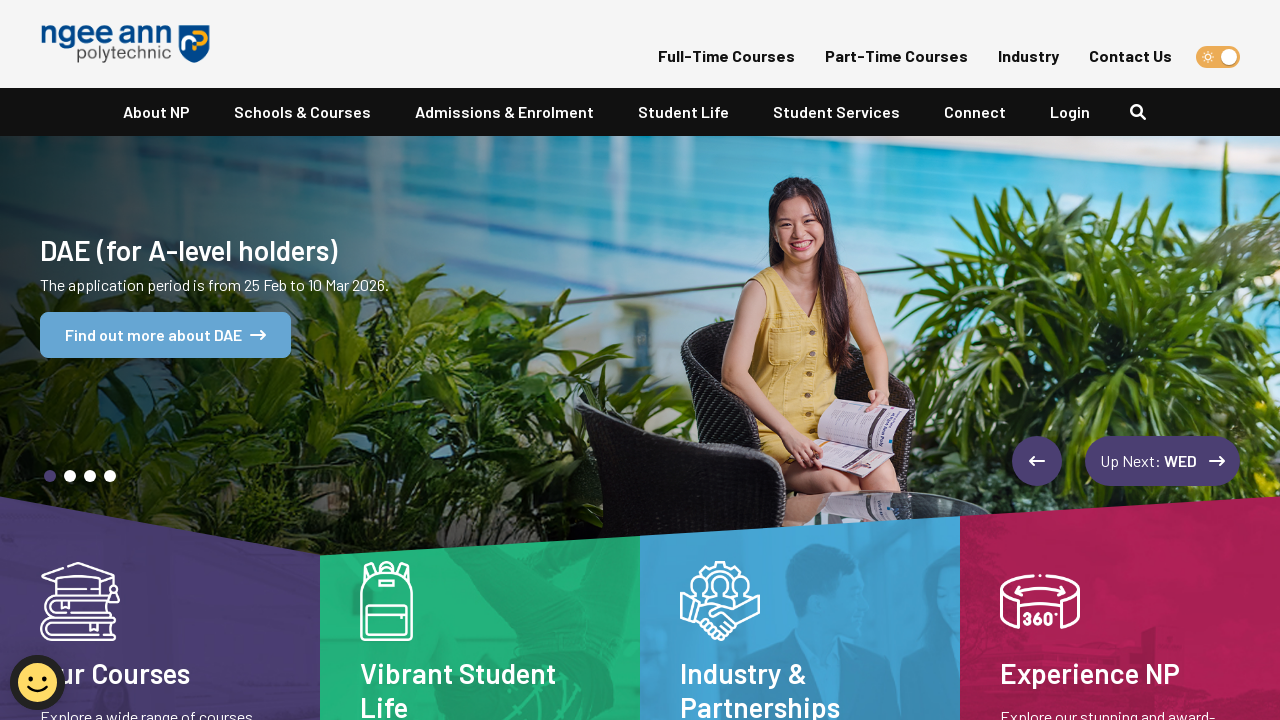

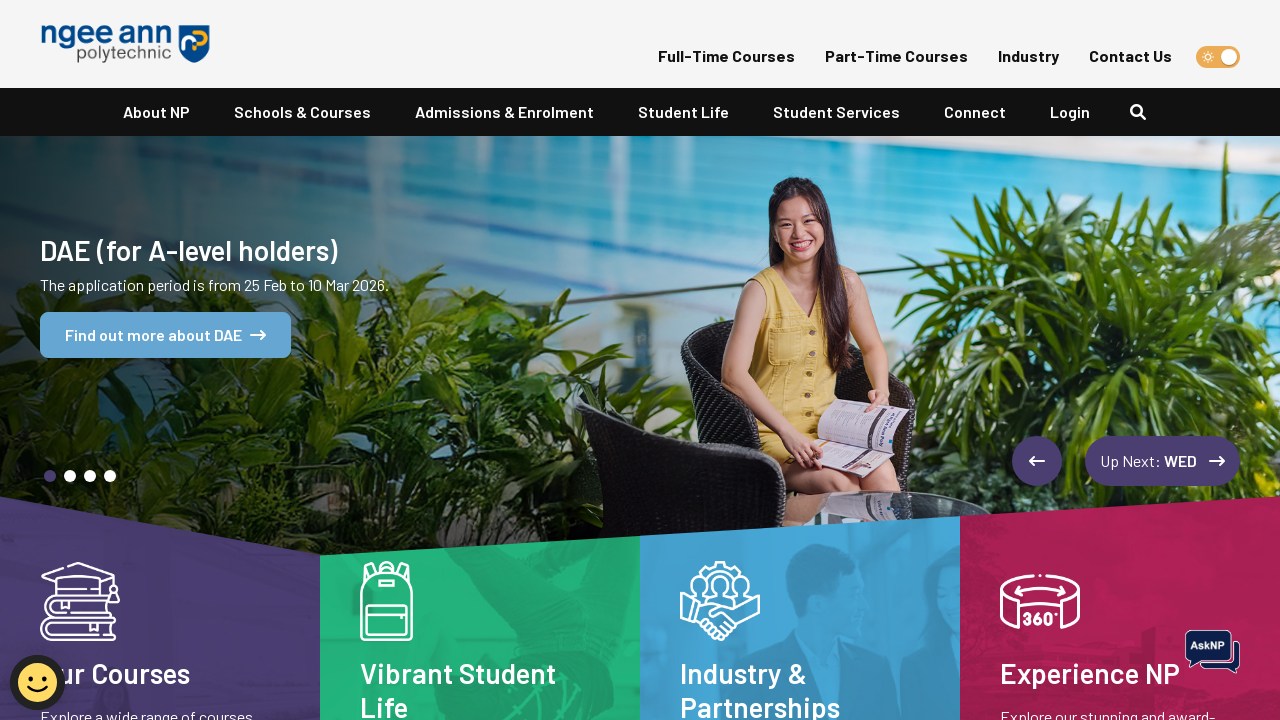